Navigates to the Demoblaze homepage and verifies that product listings are displayed by waiting for and locating all product name elements.

Starting URL: https://www.demoblaze.com/index.html

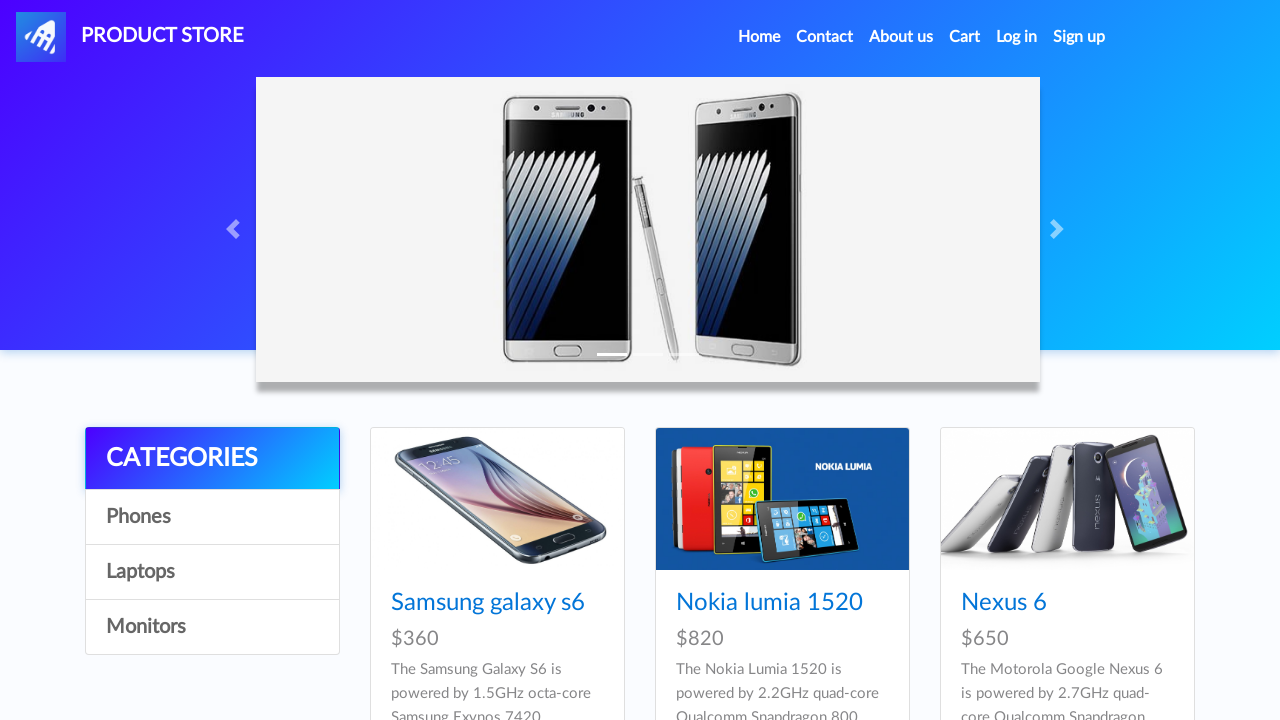

Waited for product container to load with XPath selector
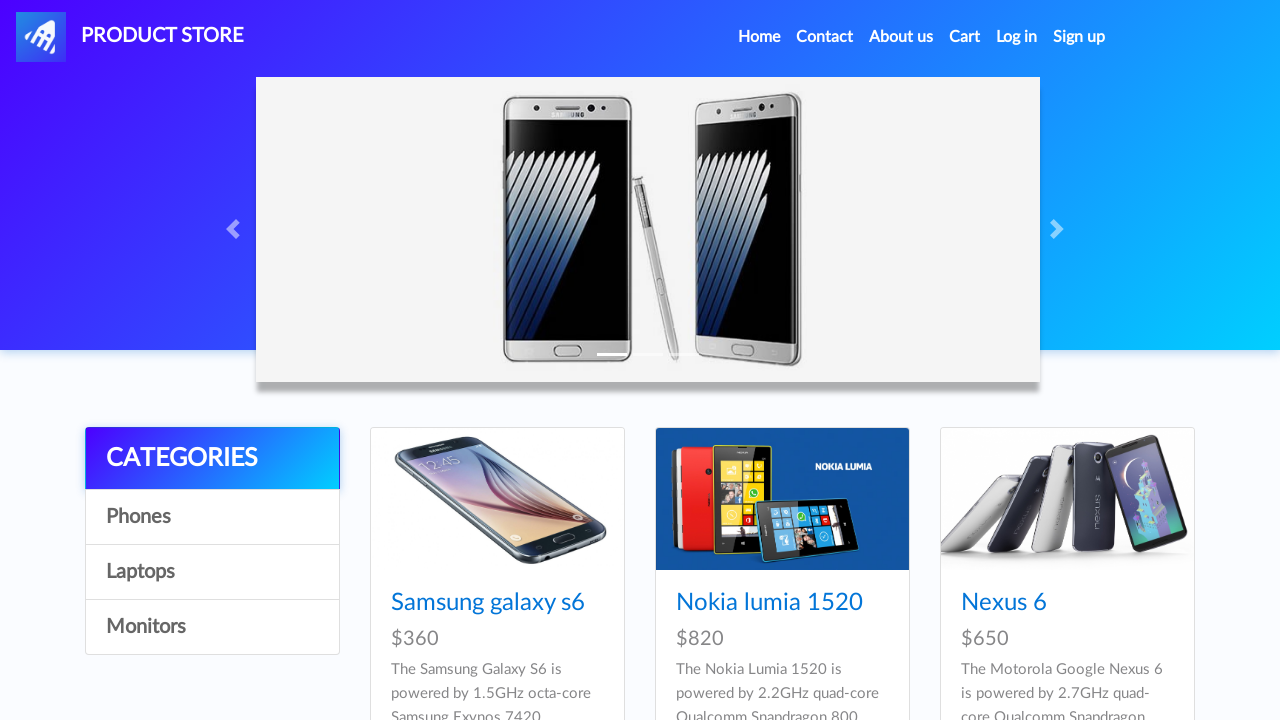

Located all product name elements using XPath
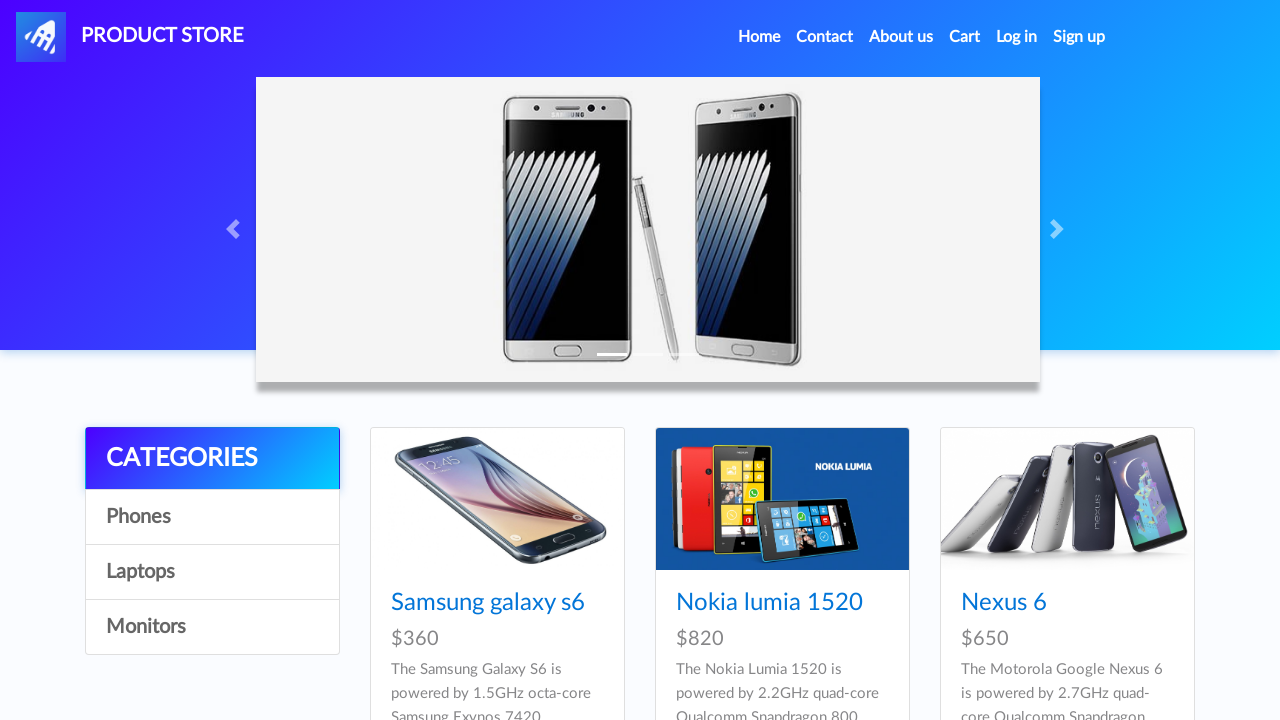

Verified that 9 products are displayed on the homepage
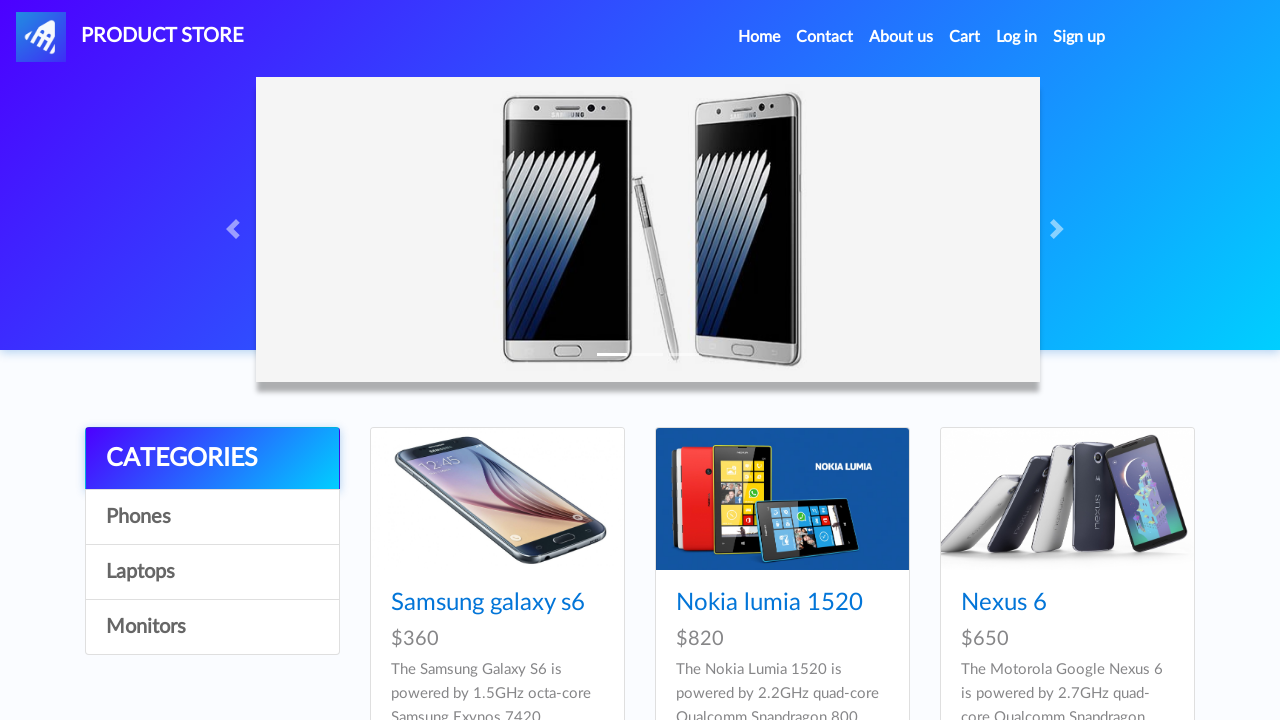

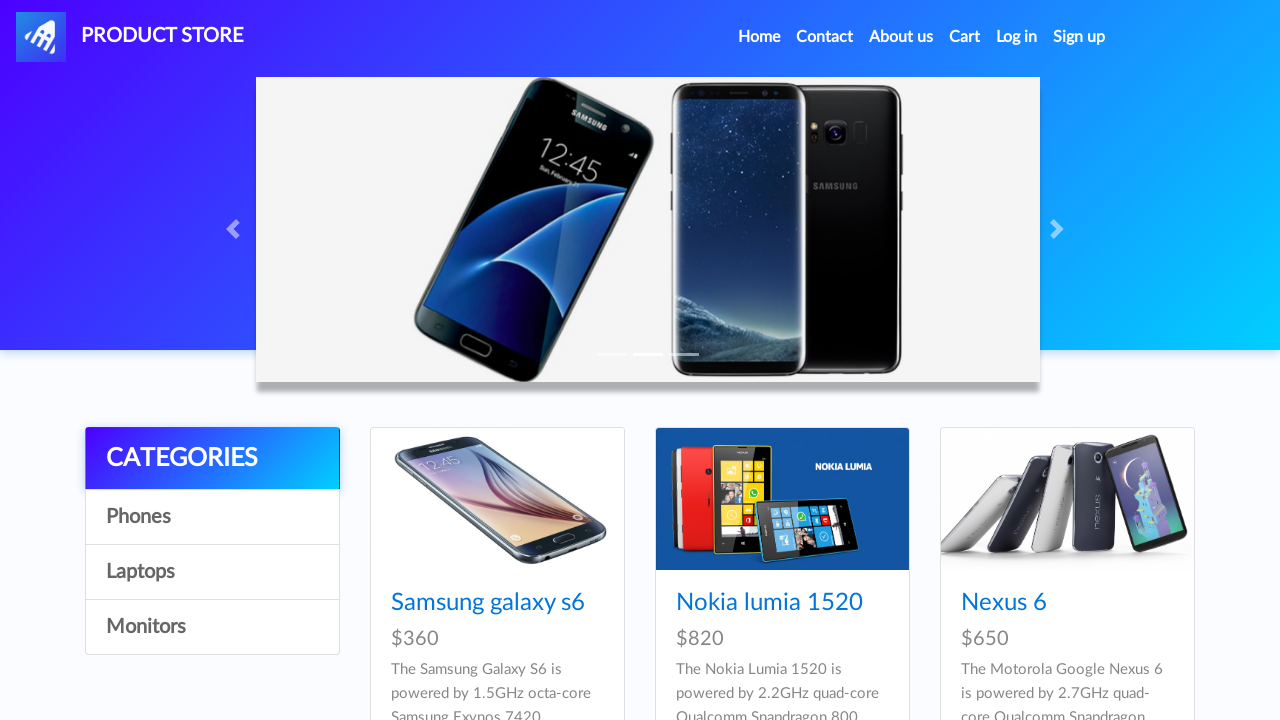